Demonstrates typing text character by character with pauses into an email input field on a login page

Starting URL: https://naveenautomationlabs.com/opencart/index.php?route=account/login

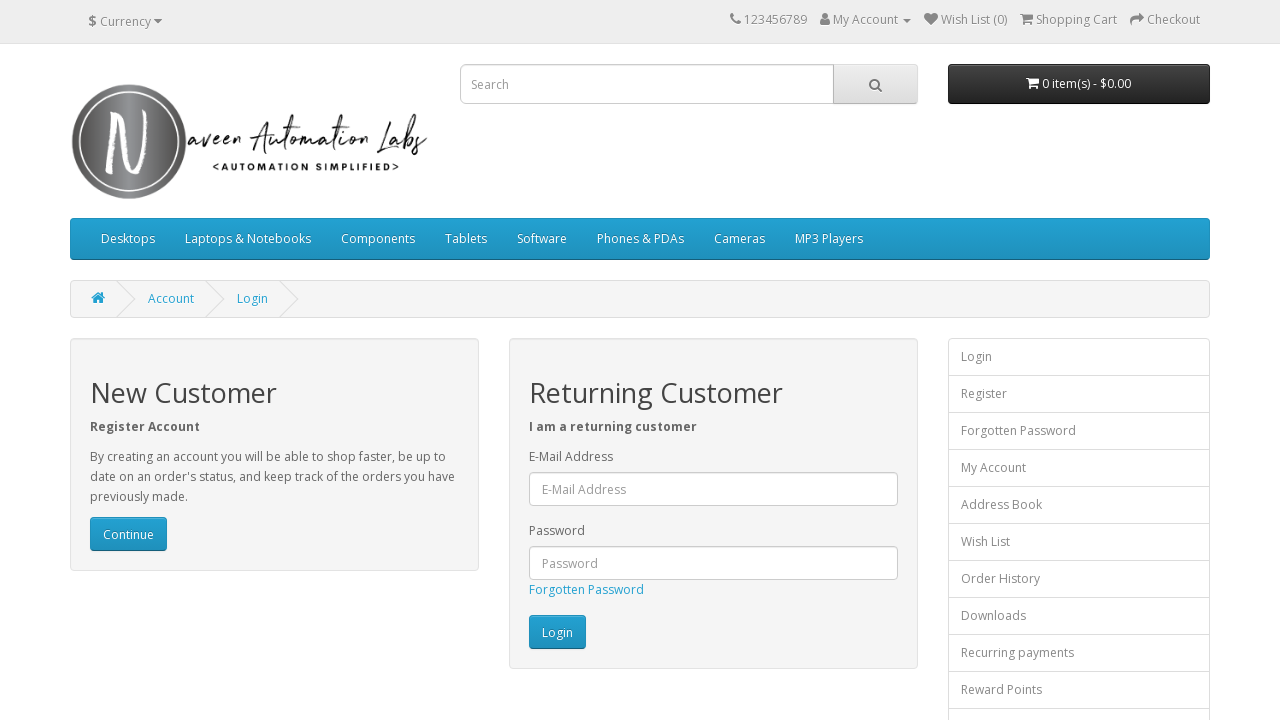

Located email input field with ID 'input-email'
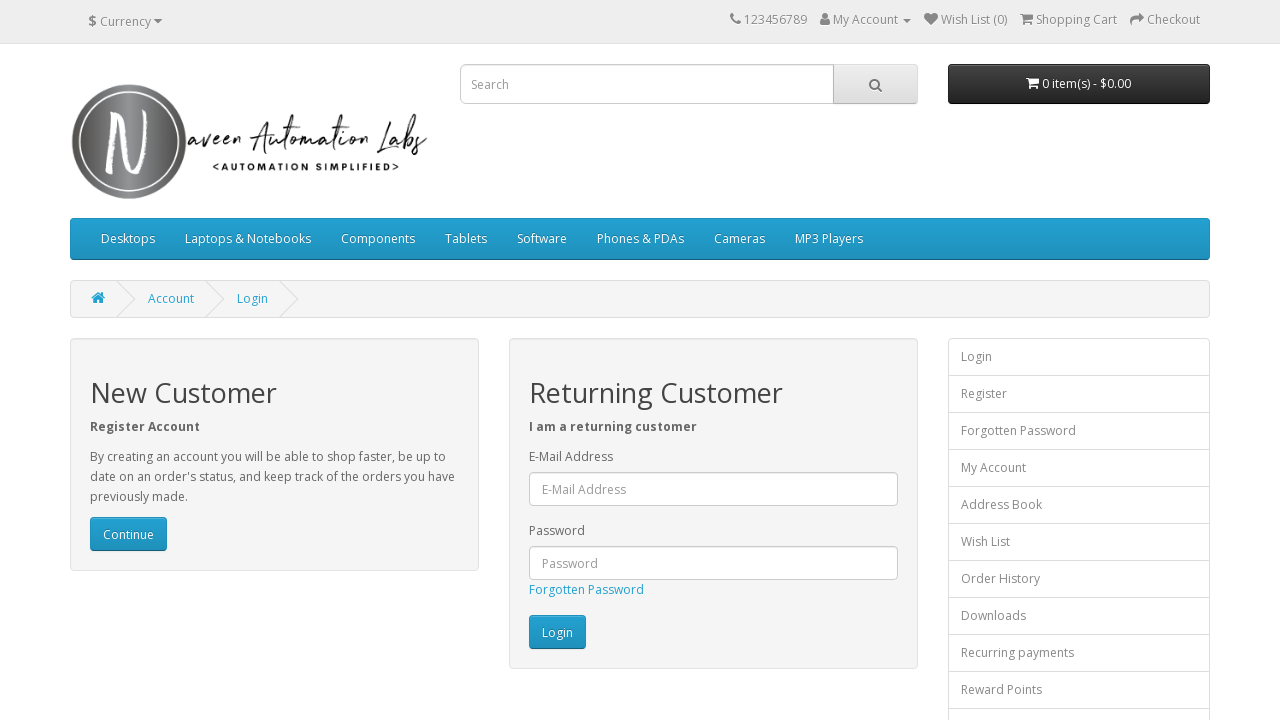

Typed character 'P' into email field with 500ms delay on #input-email
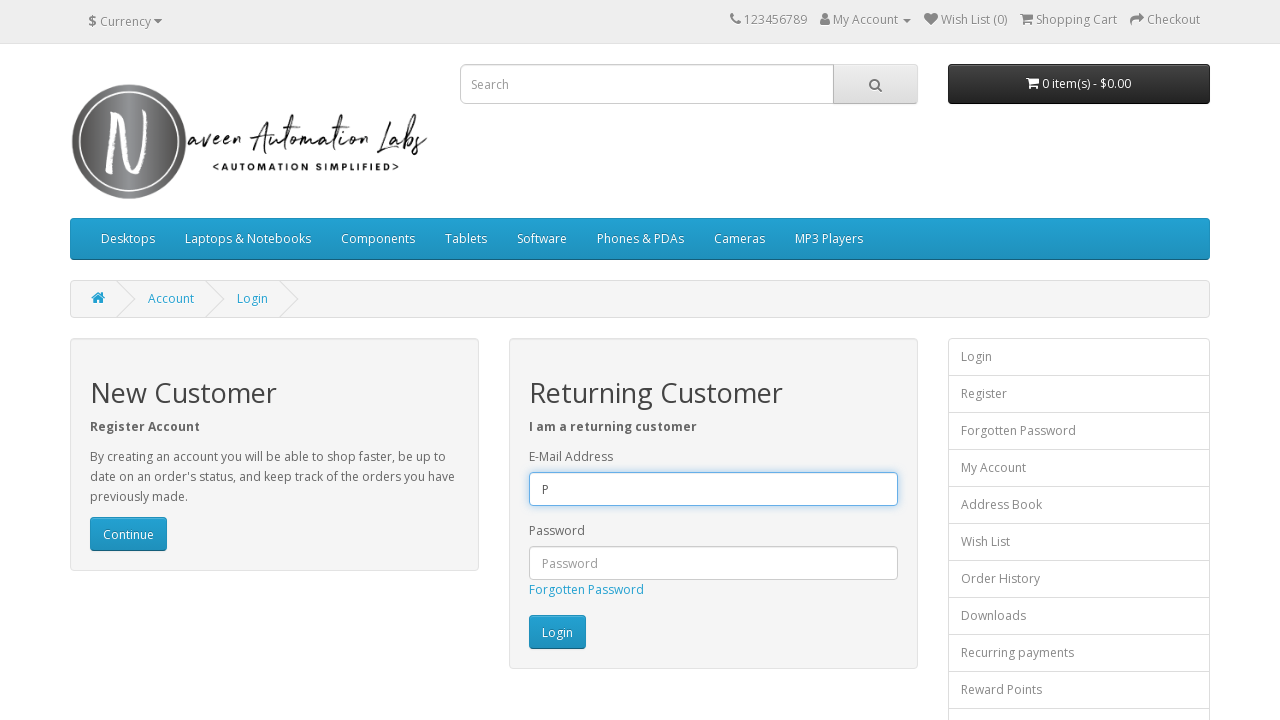

Typed character 'o' into email field with 500ms delay on #input-email
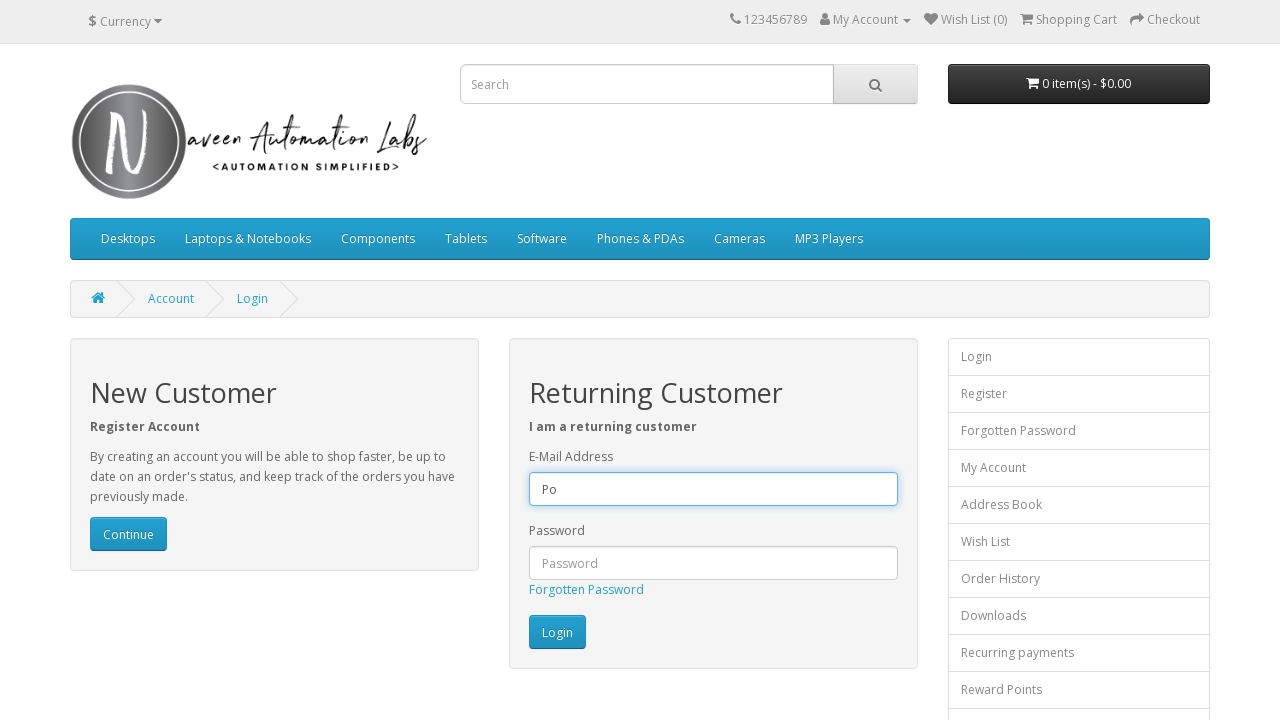

Typed character 'o' into email field with 500ms delay on #input-email
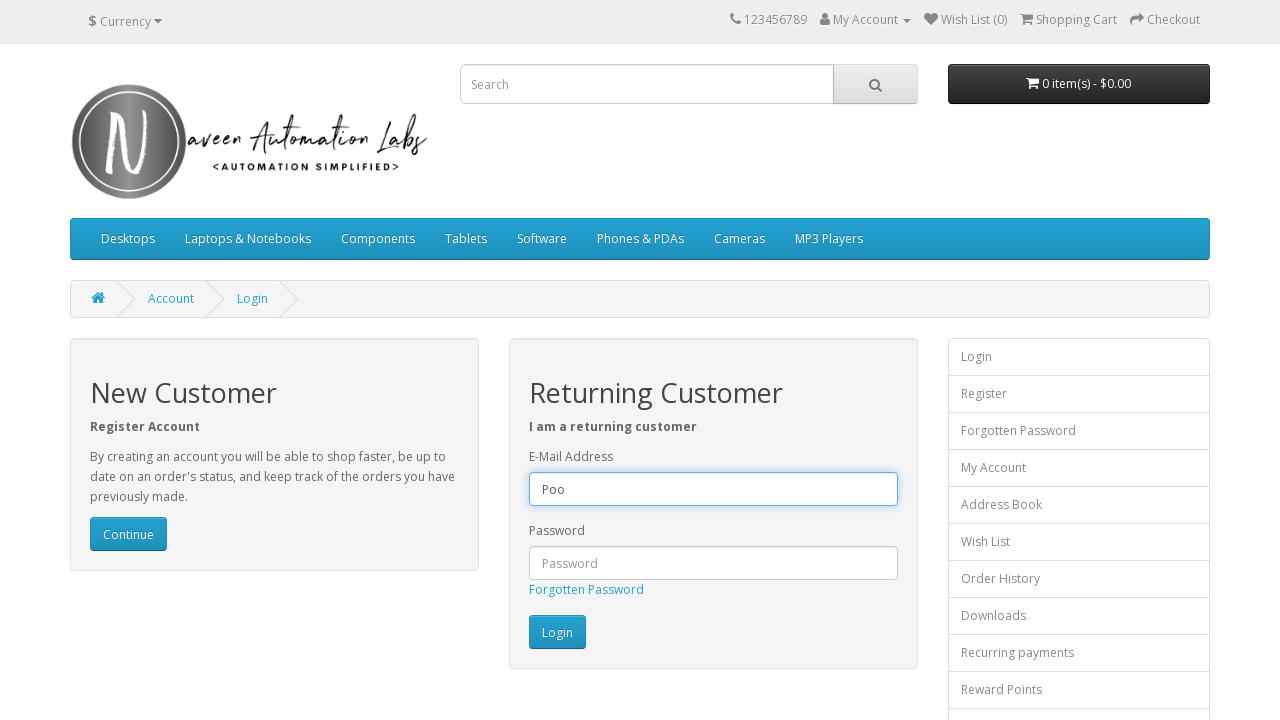

Typed character 'j' into email field with 500ms delay on #input-email
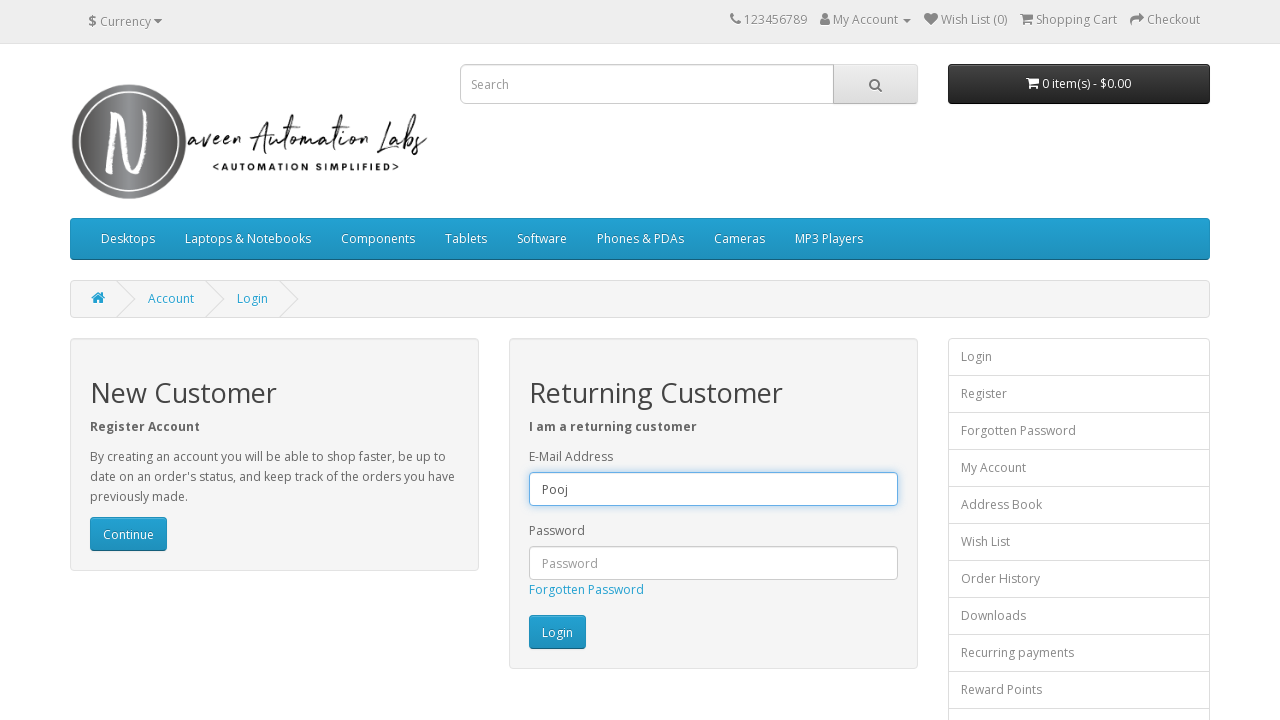

Typed character 'a' into email field with 500ms delay on #input-email
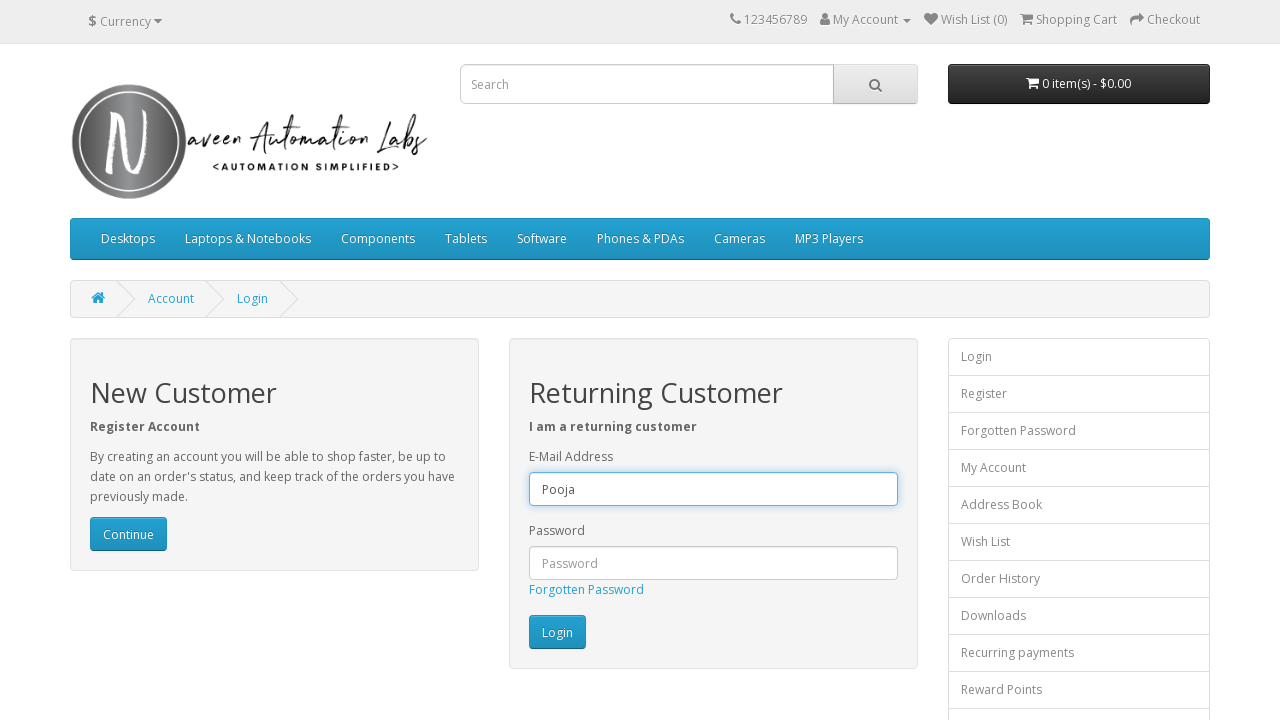

Typed character '@' into email field with 500ms delay on #input-email
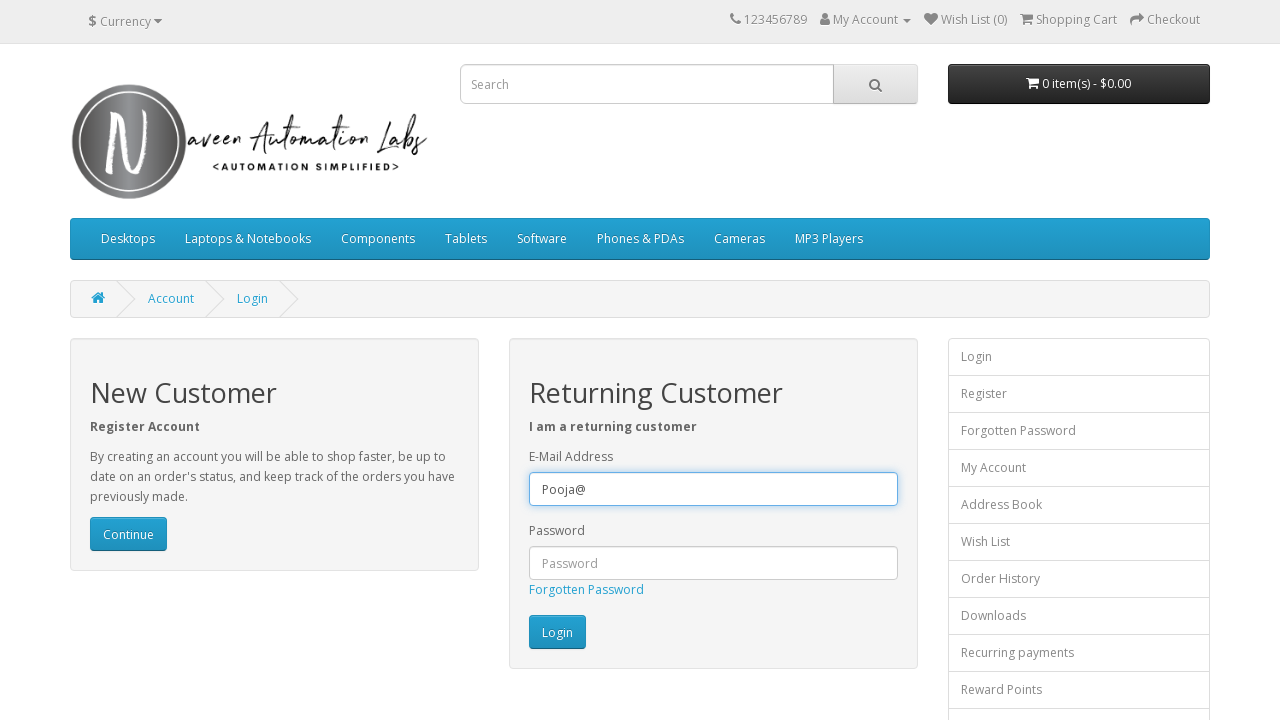

Typed character 'g' into email field with 500ms delay on #input-email
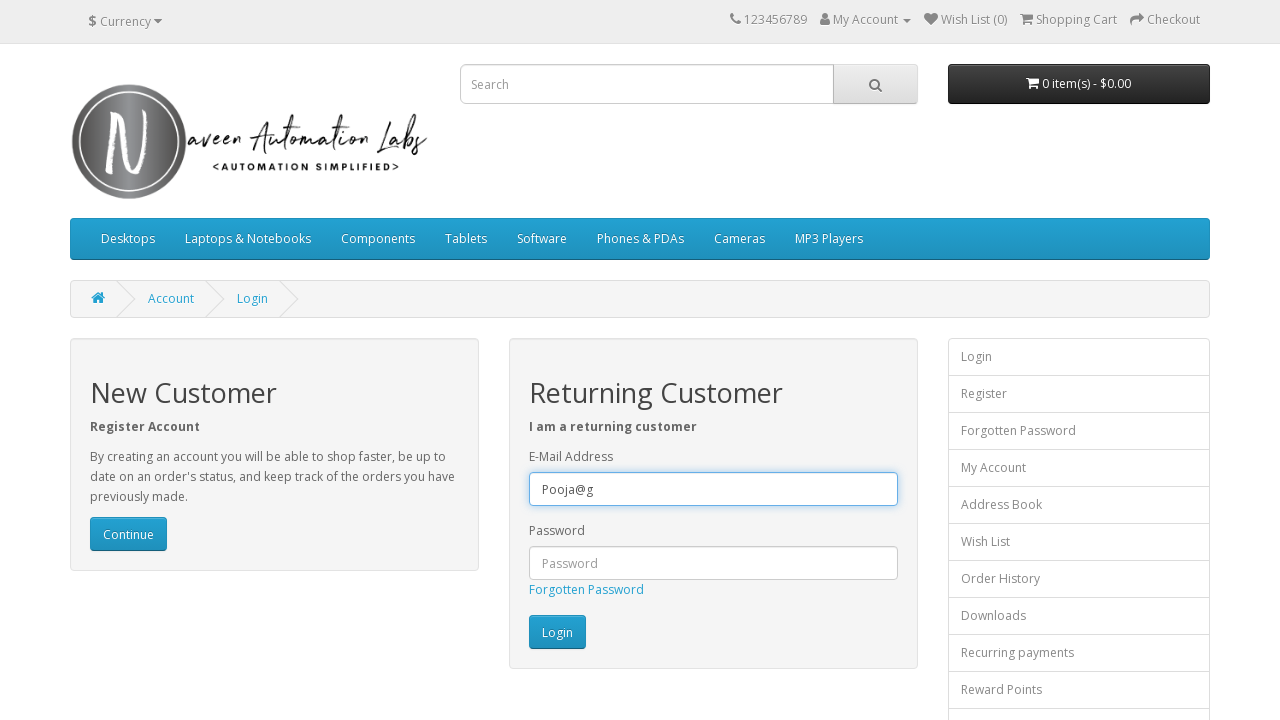

Typed character 'm' into email field with 500ms delay on #input-email
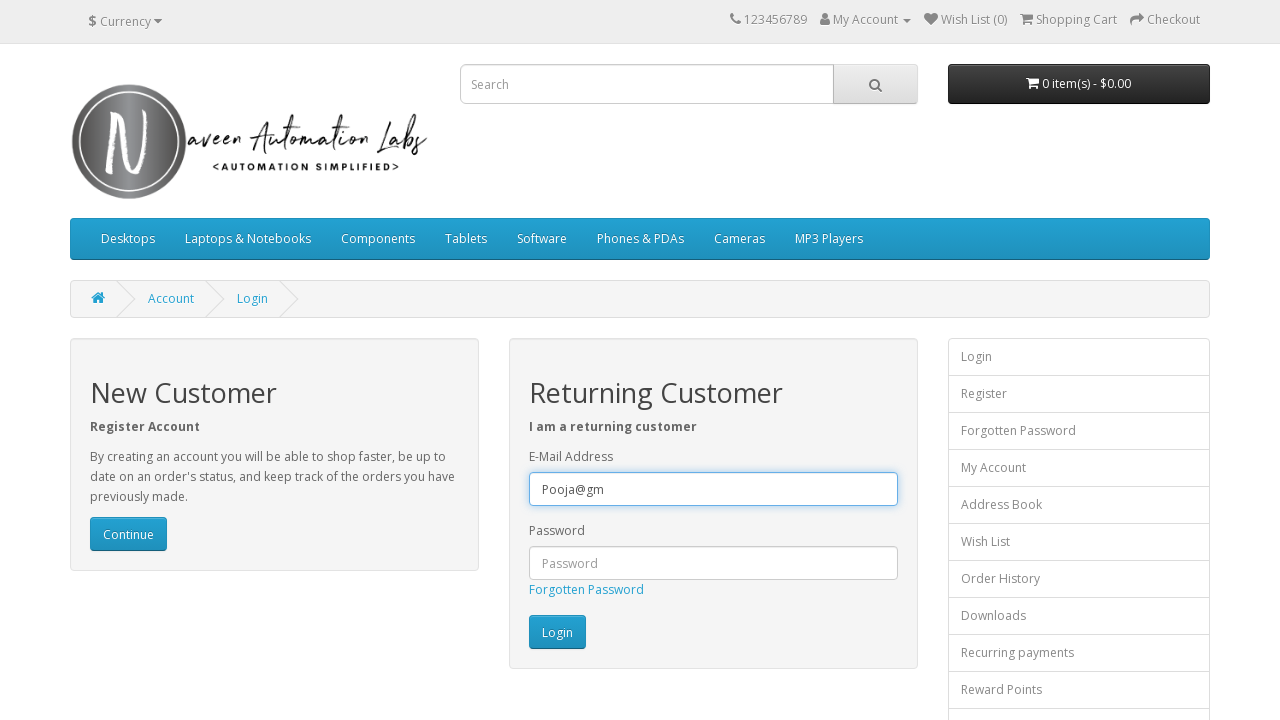

Typed character 'a' into email field with 500ms delay on #input-email
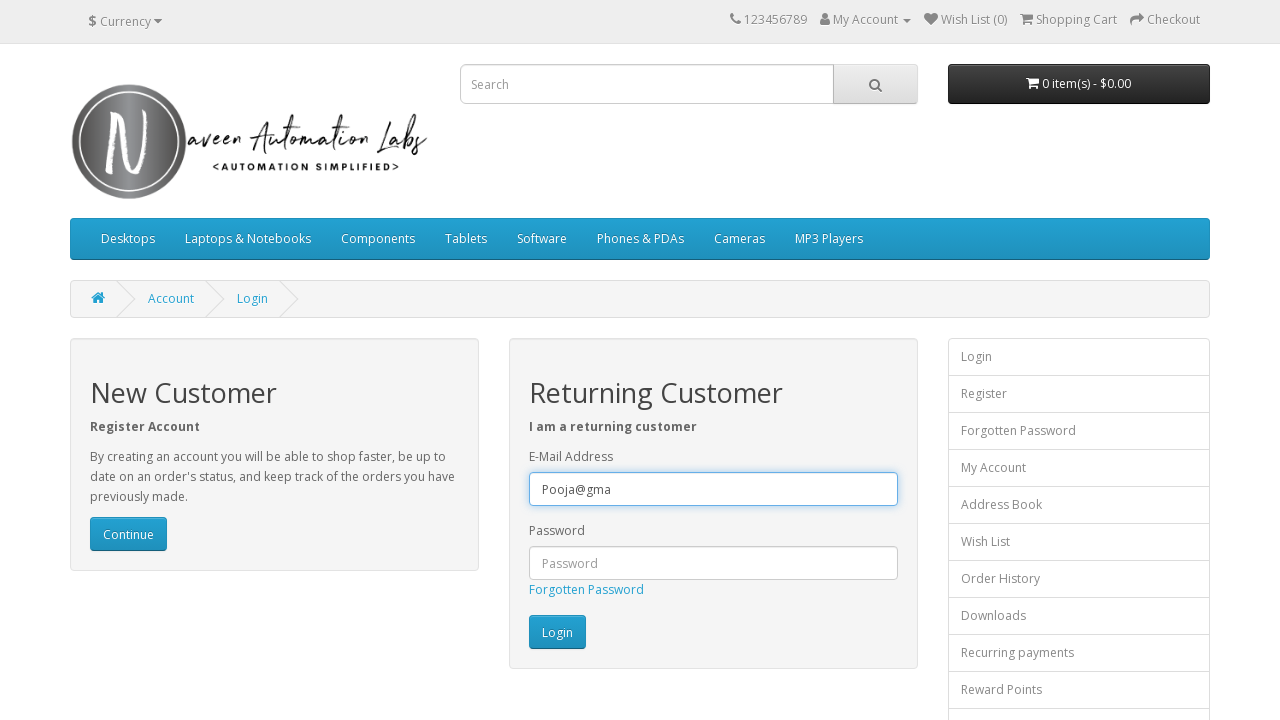

Typed character 'i' into email field with 500ms delay on #input-email
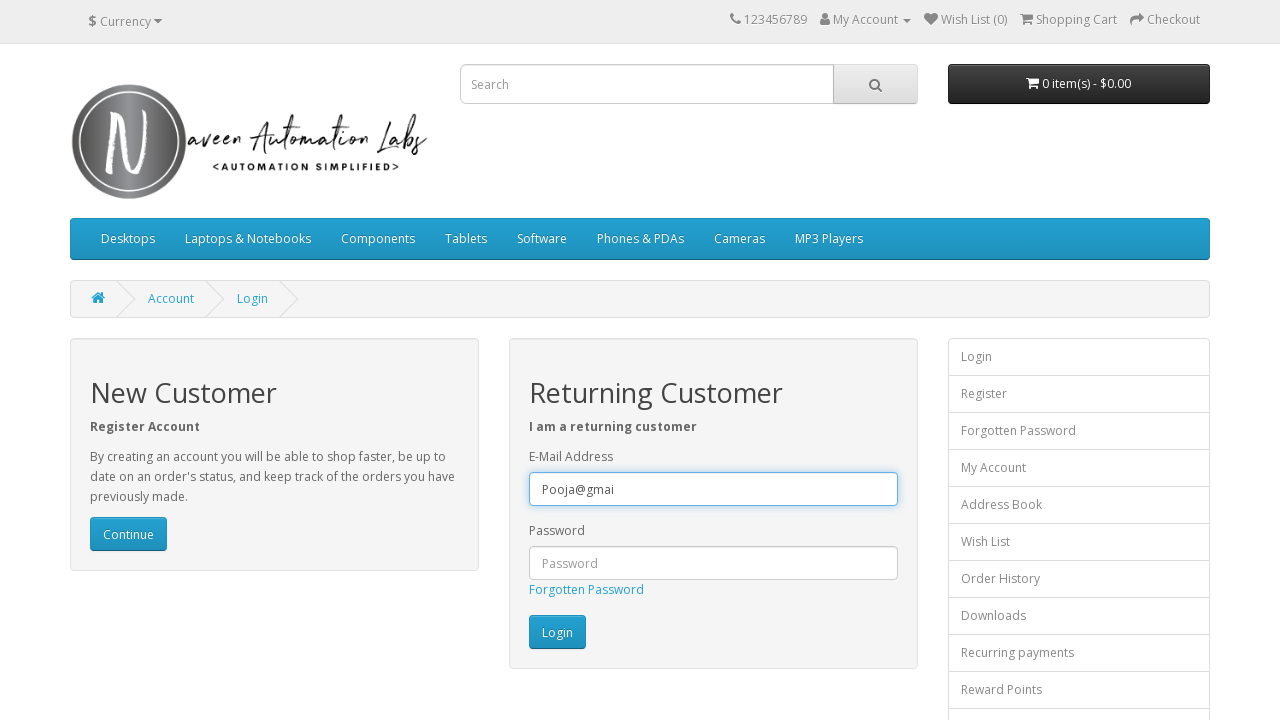

Typed character 'l' into email field with 500ms delay on #input-email
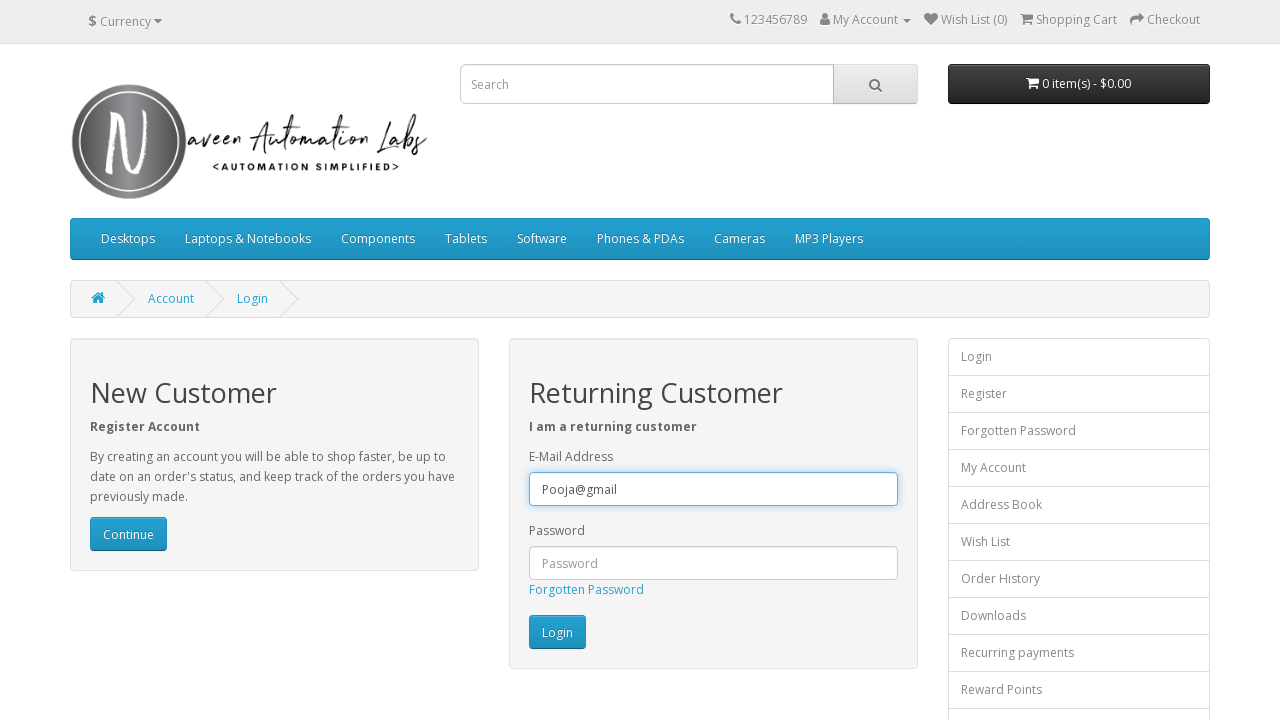

Typed character '.' into email field with 500ms delay on #input-email
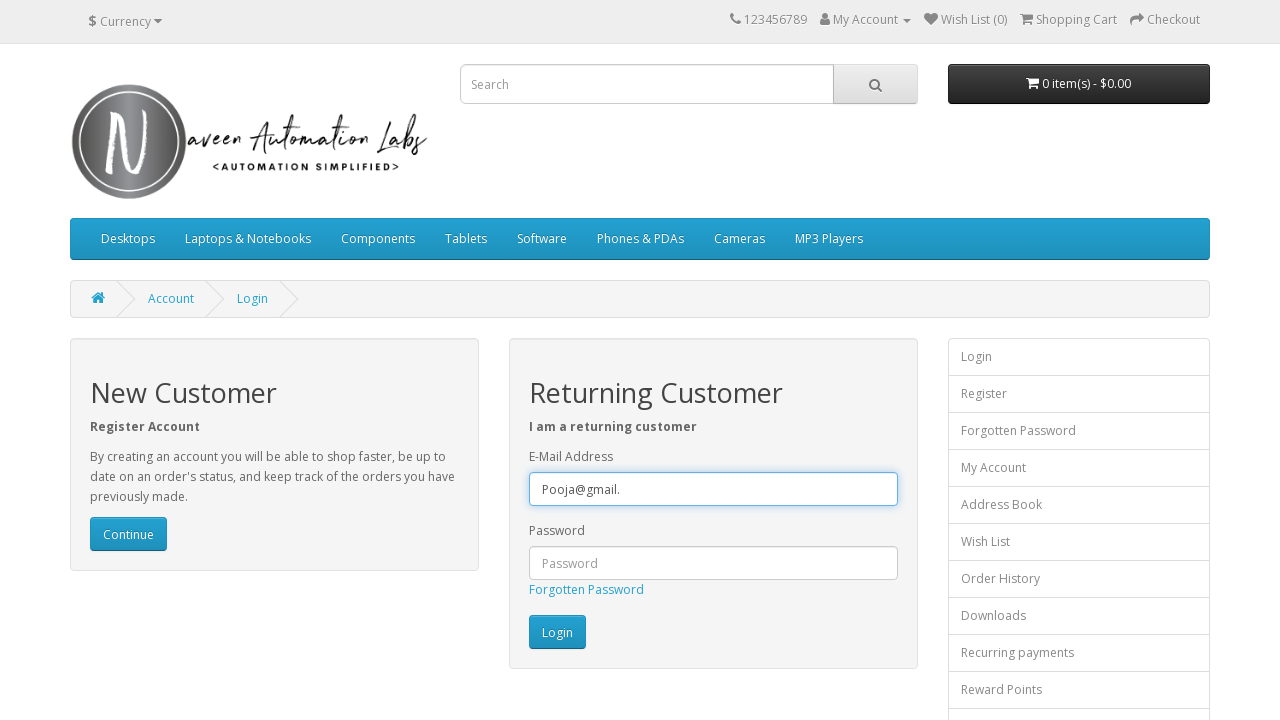

Typed character 'c' into email field with 500ms delay on #input-email
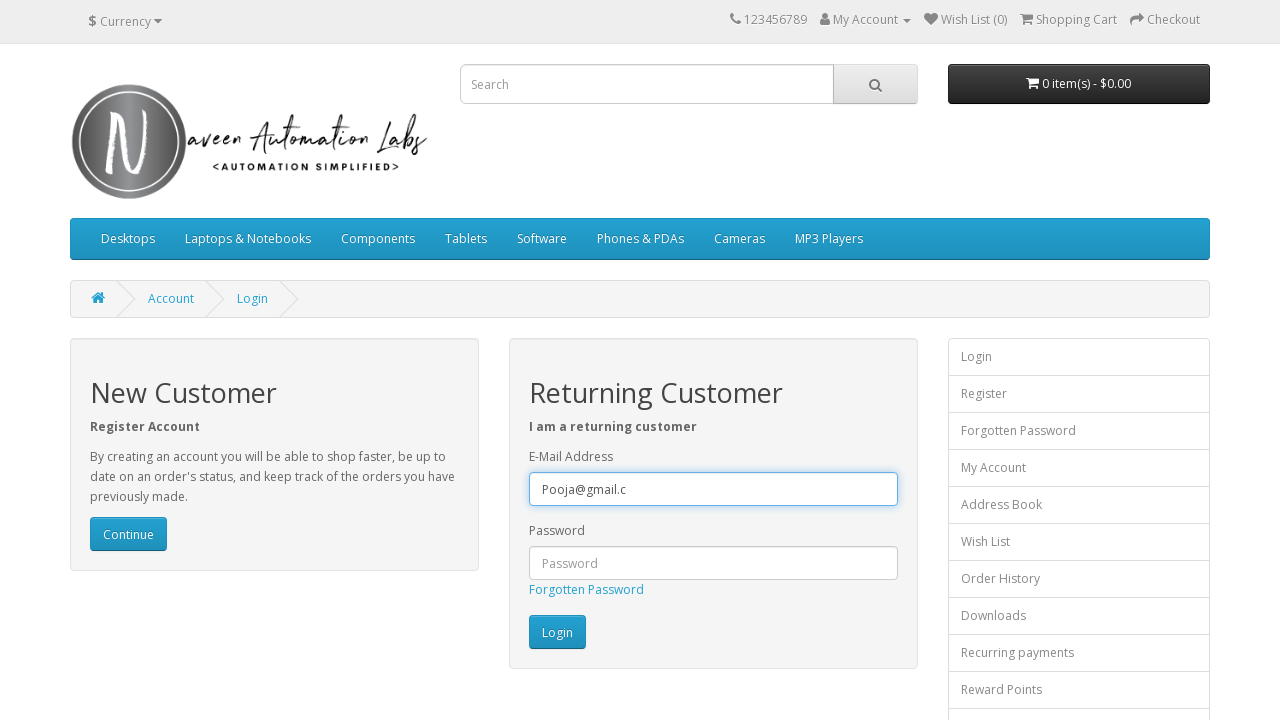

Typed character 'o' into email field with 500ms delay on #input-email
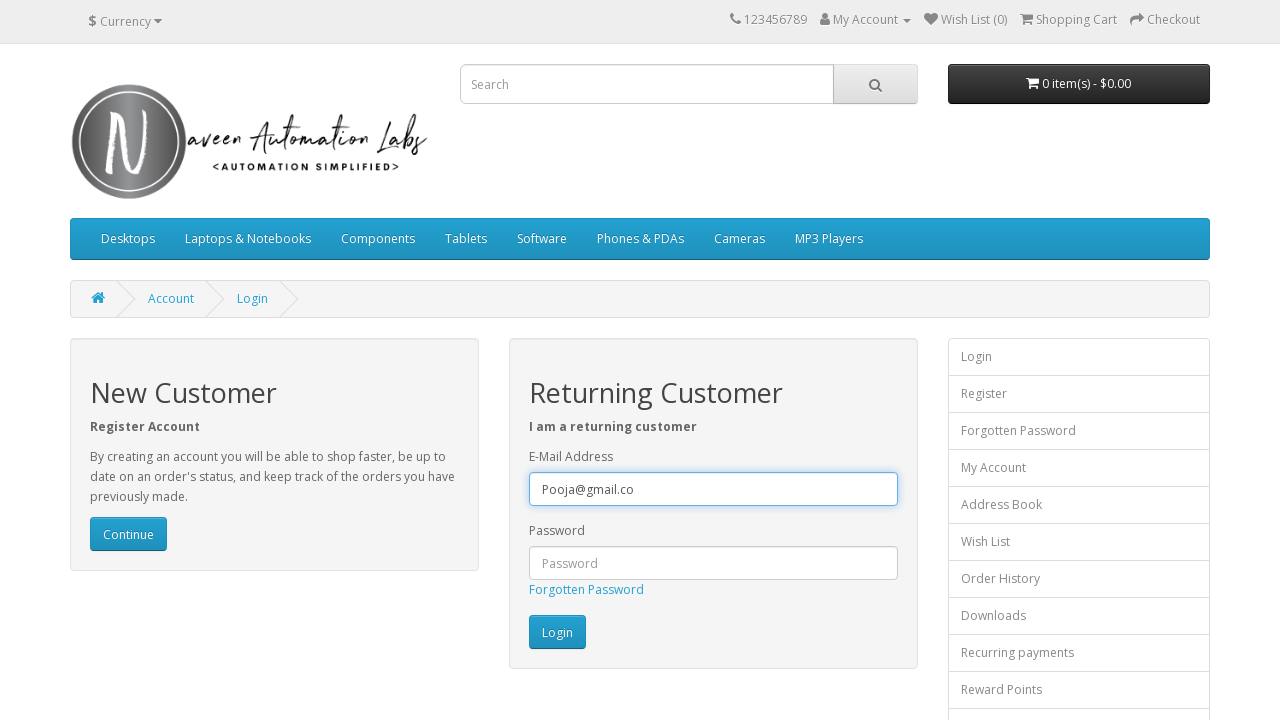

Typed character 'm' into email field with 500ms delay on #input-email
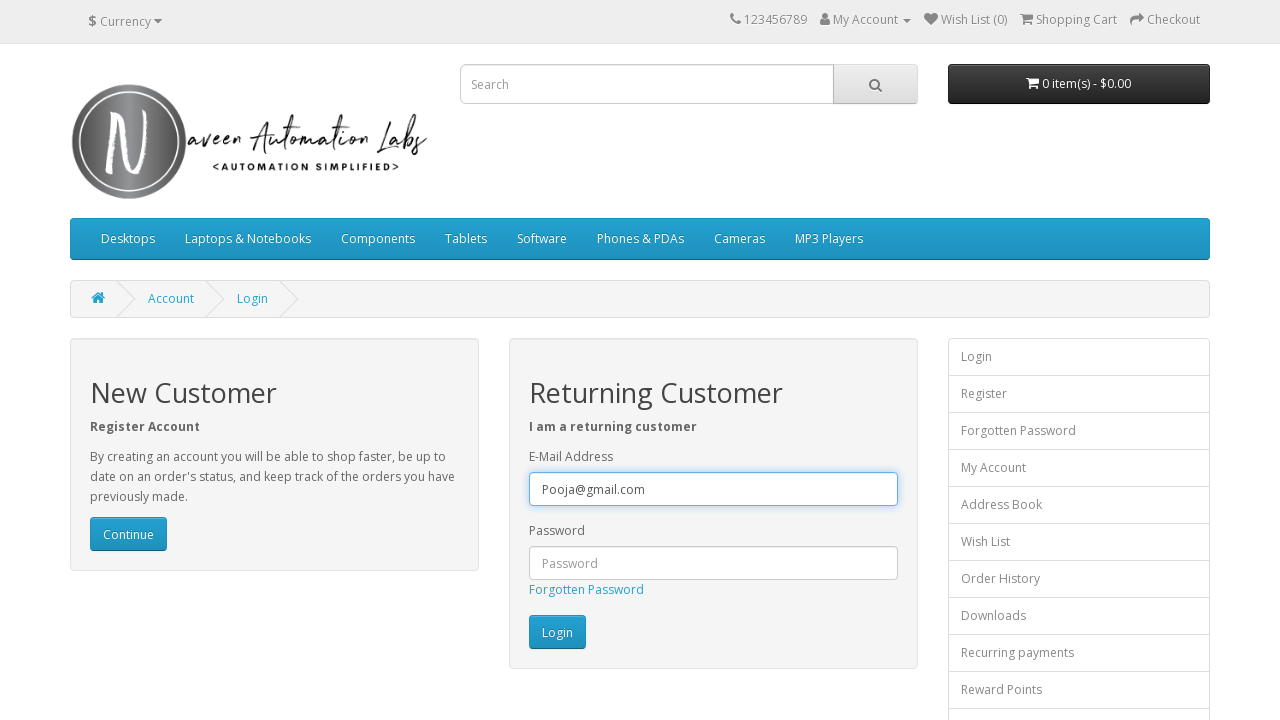

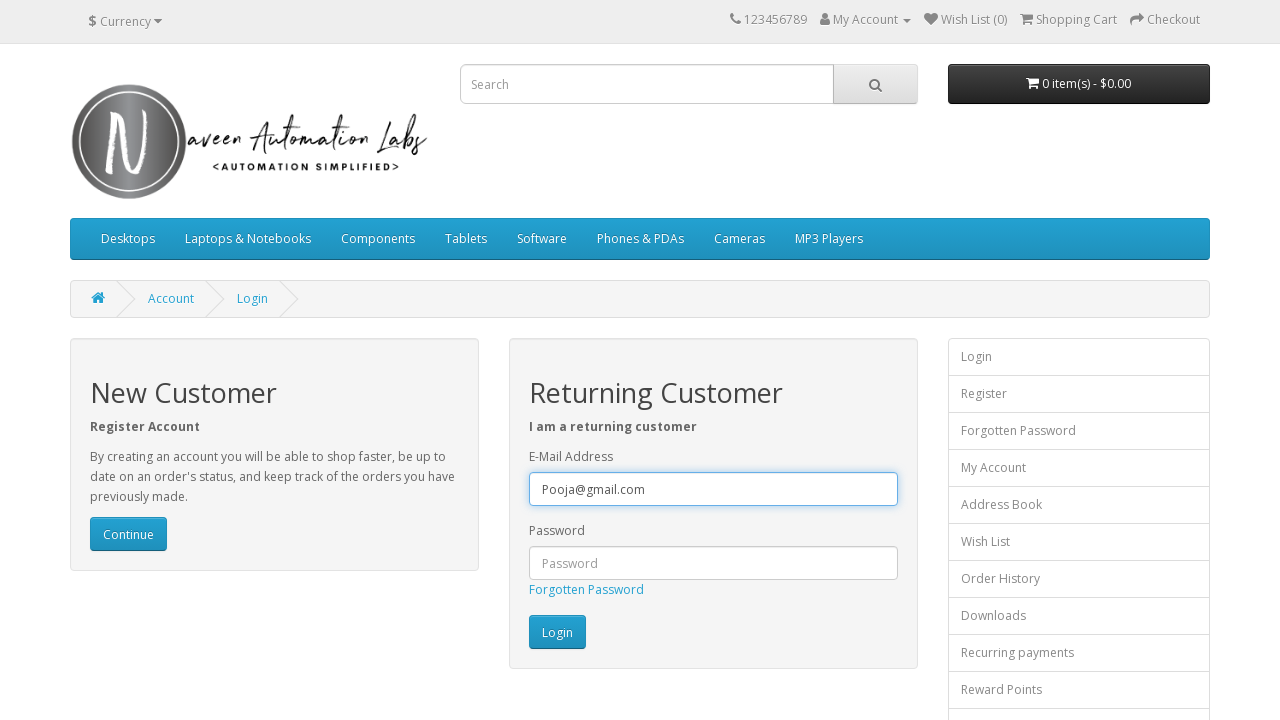